Tests browser navigation commands including clicking an element, refreshing the page, navigating back, and navigating forward

Starting URL: https://demo.automationtesting.in/Index.html

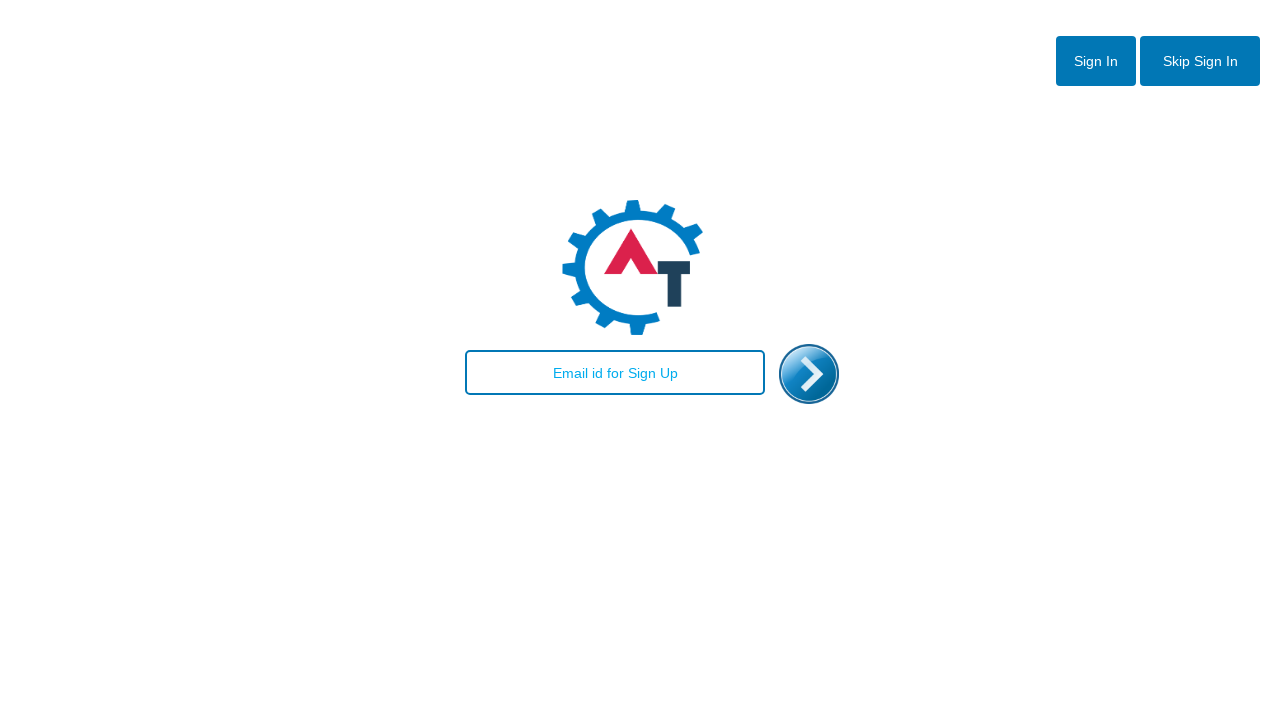

Clicked on the enter image element at (809, 374) on img#enterimg
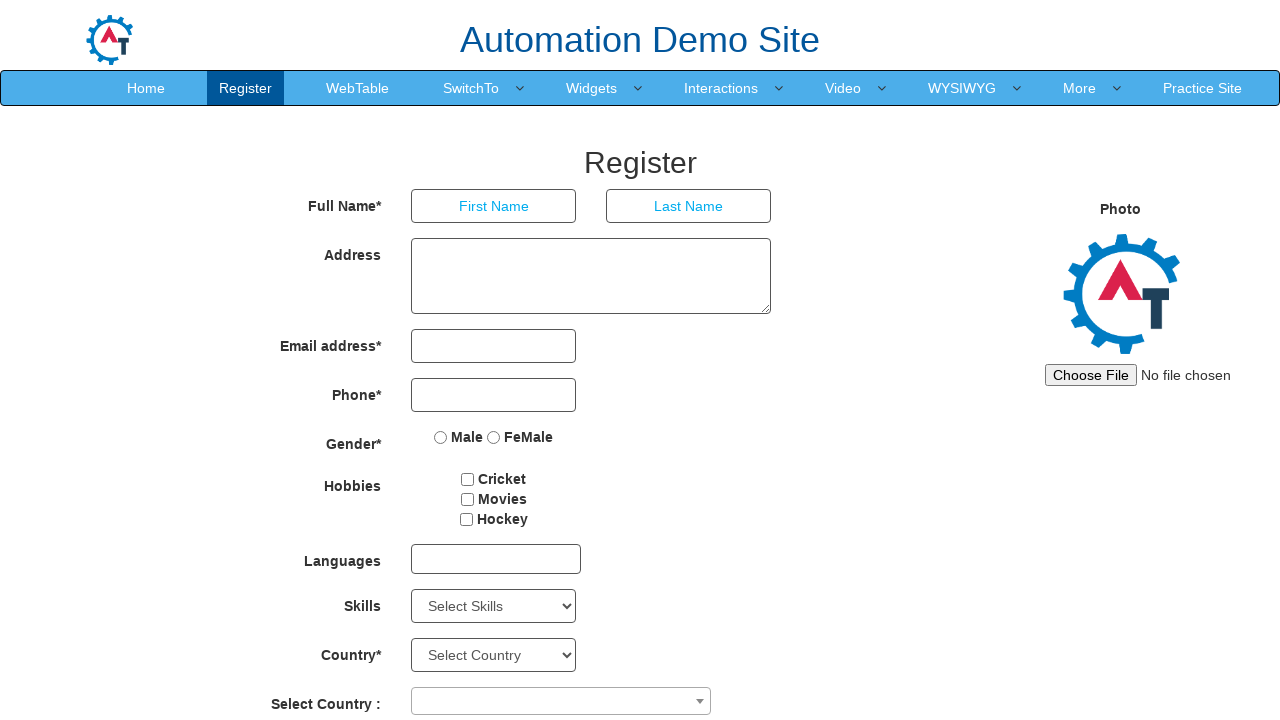

Refreshed the page
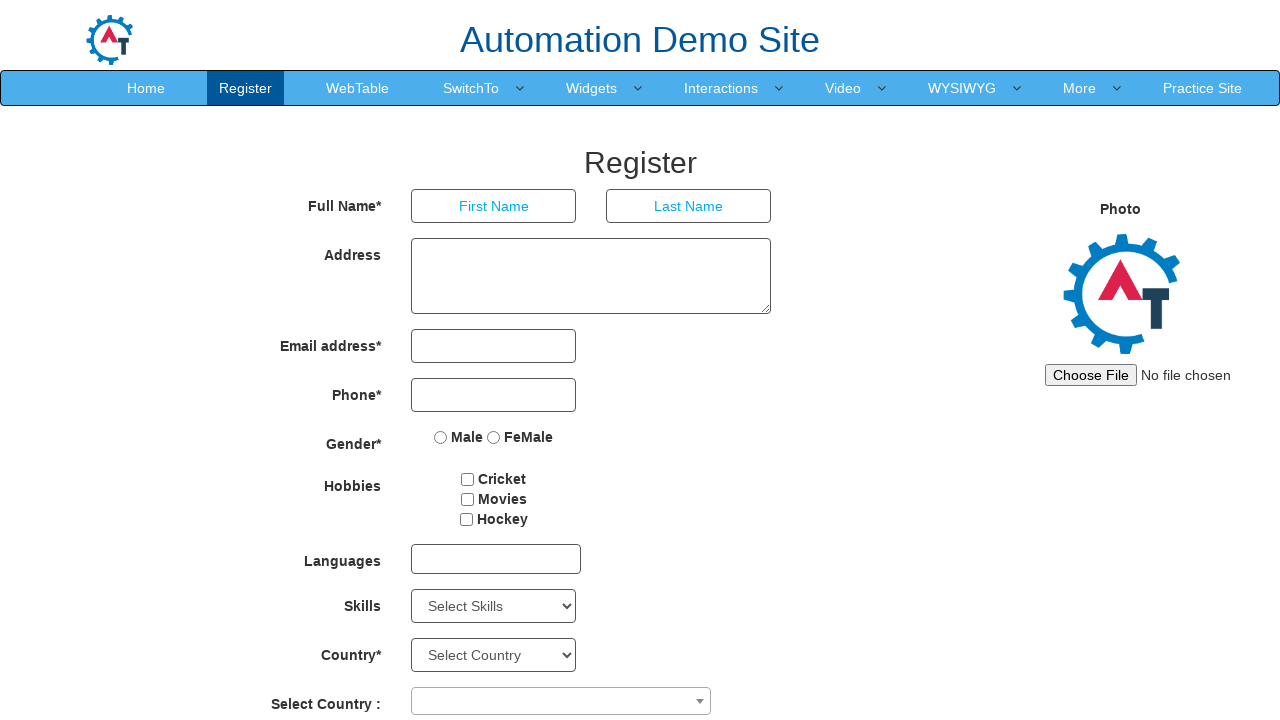

Navigated back to previous page
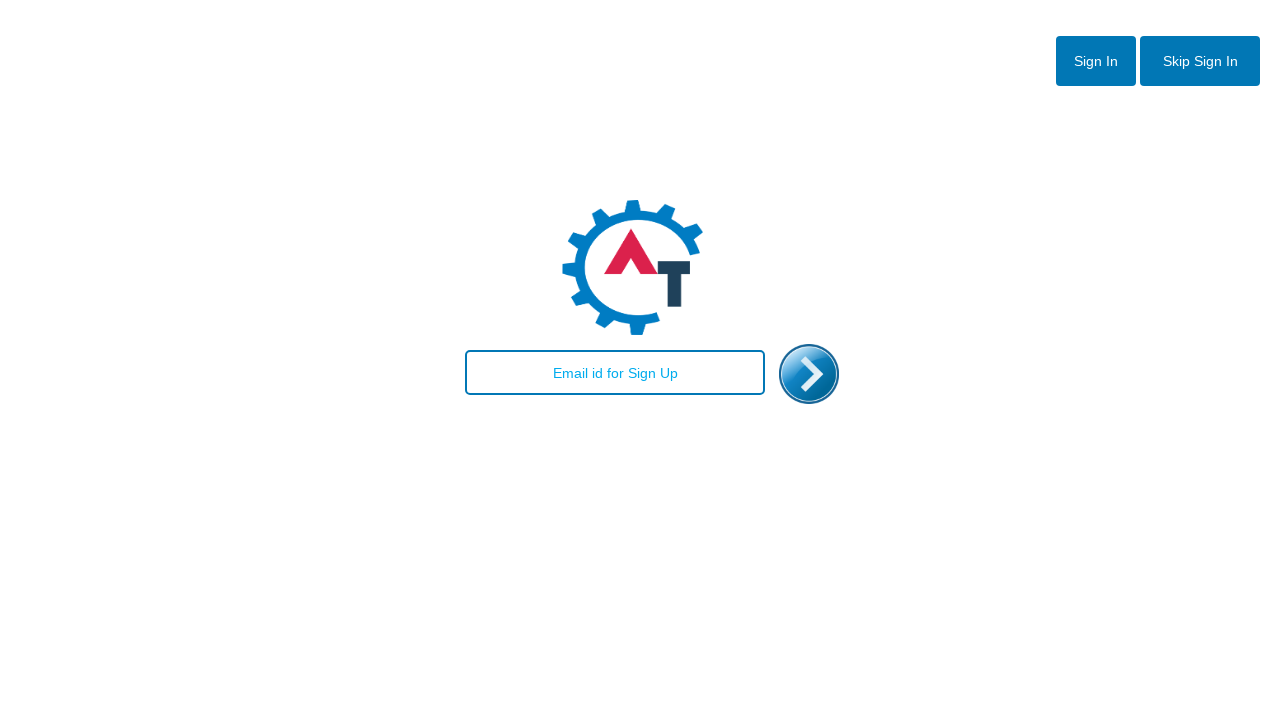

Navigated forward to next page
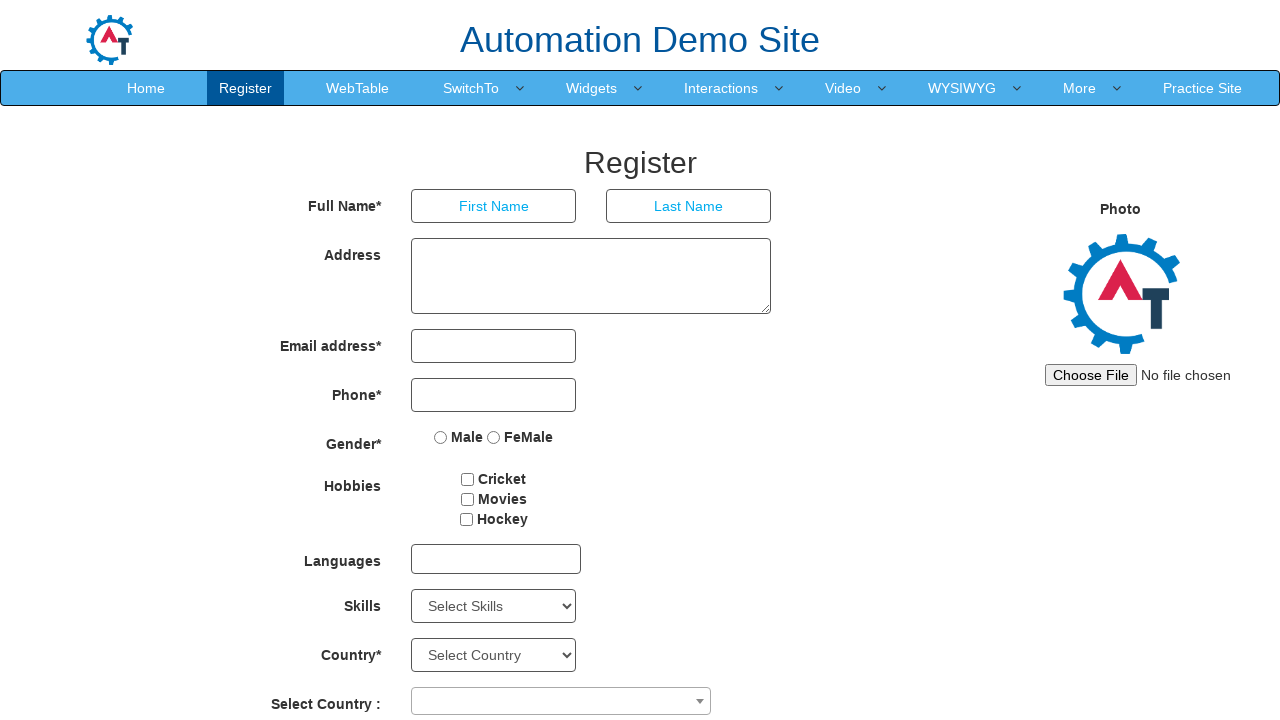

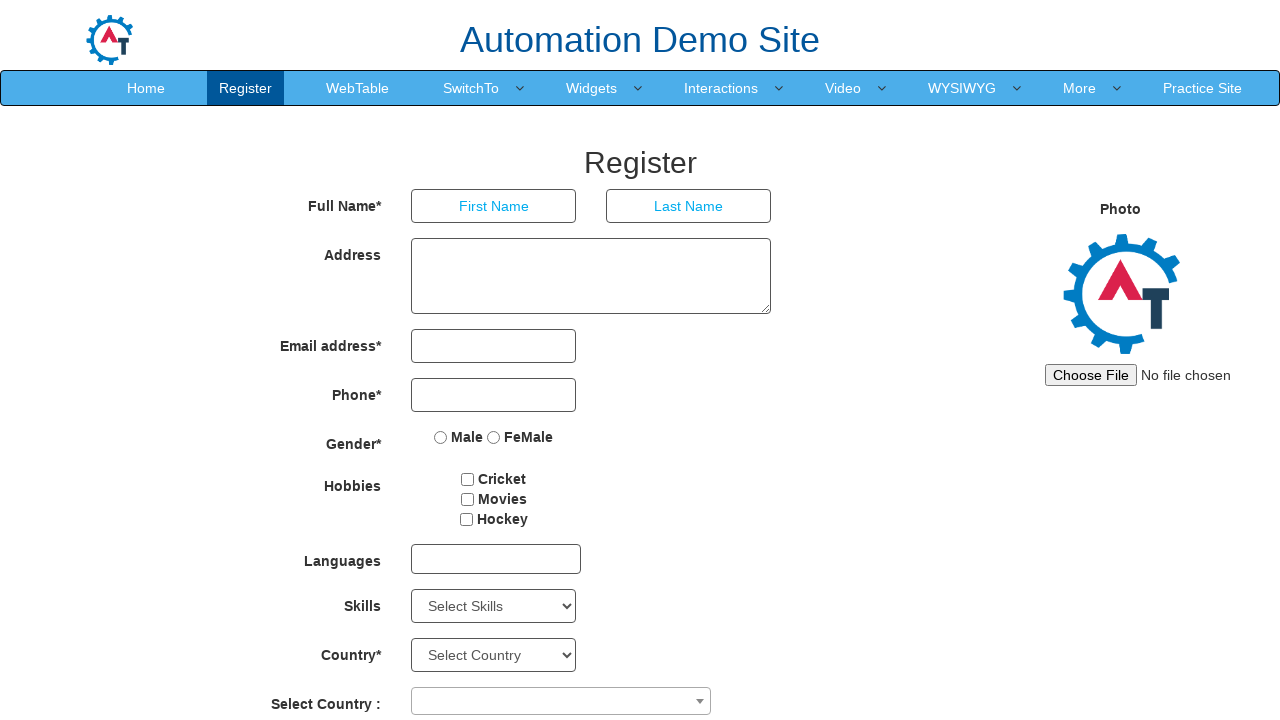